Tests a JavaScript prompt dialog by clicking a button, entering text into the prompt, and accepting it

Starting URL: https://automationfc.github.io/basic-form/index.html

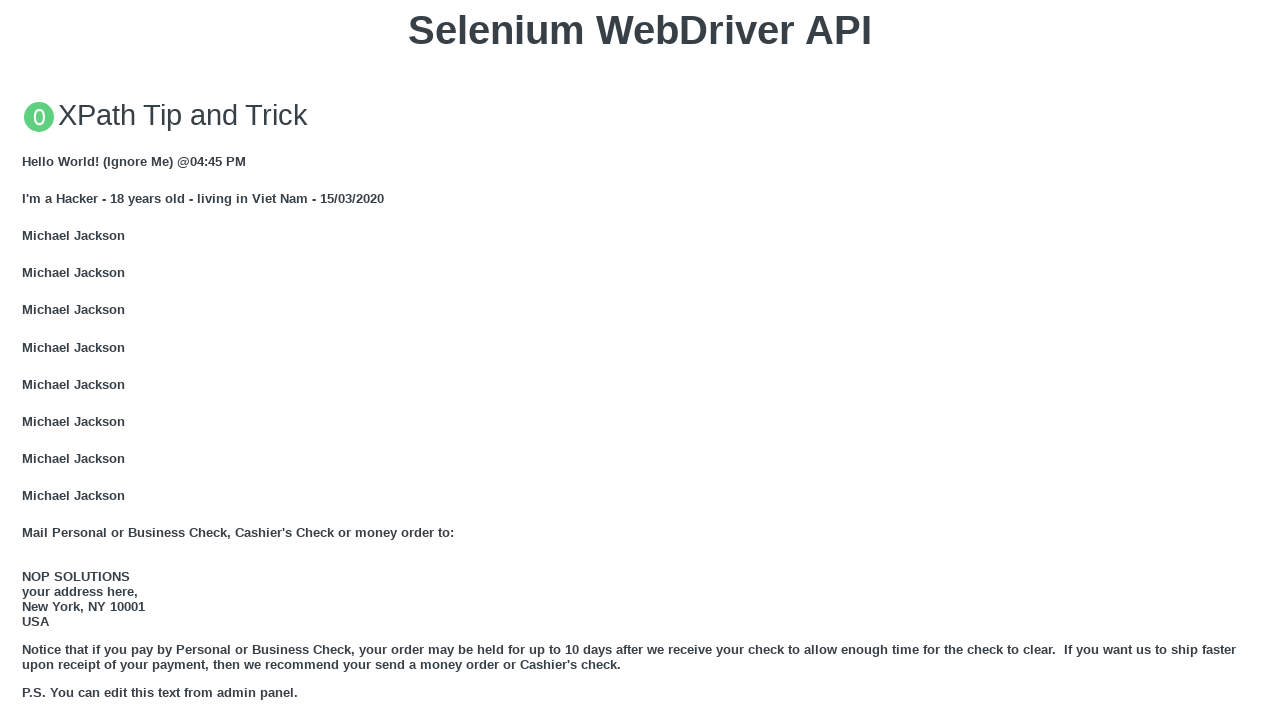

Set up dialog handler to accept prompt with text 'Mai Nhut'
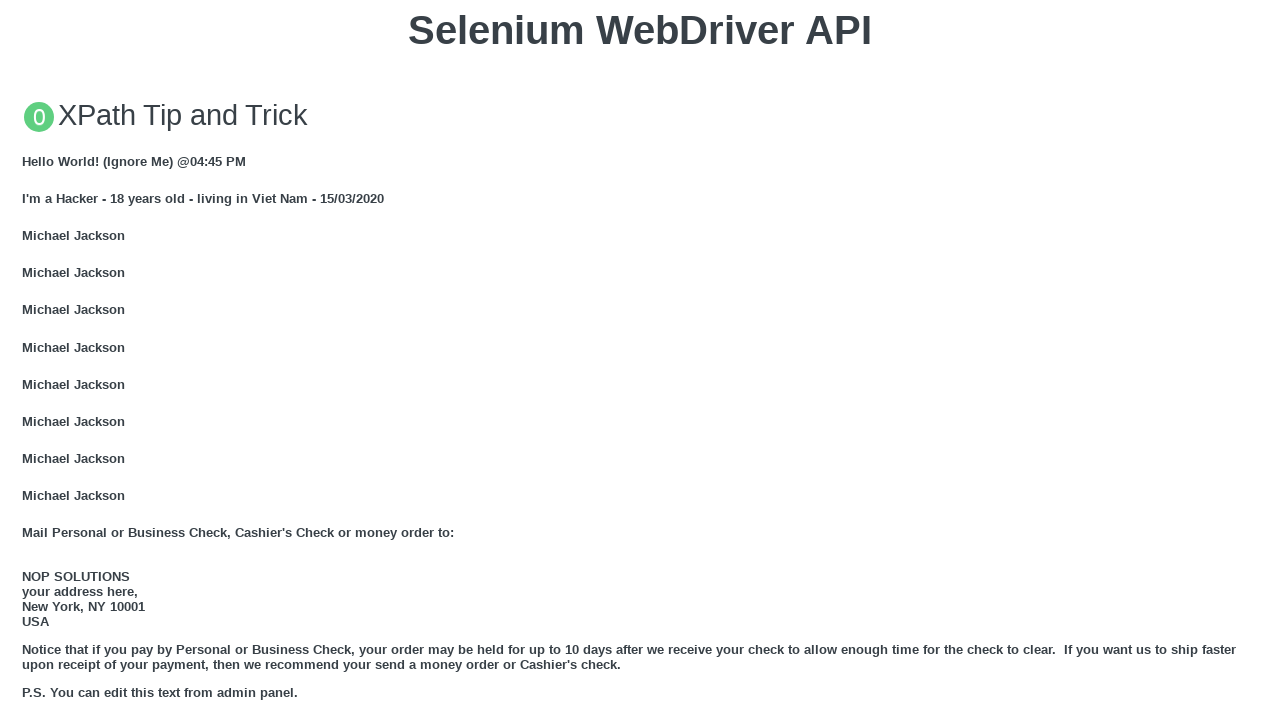

Clicked 'Click for JS Prompt' button to trigger JavaScript prompt dialog at (640, 360) on xpath=//button[text()='Click for JS Prompt']
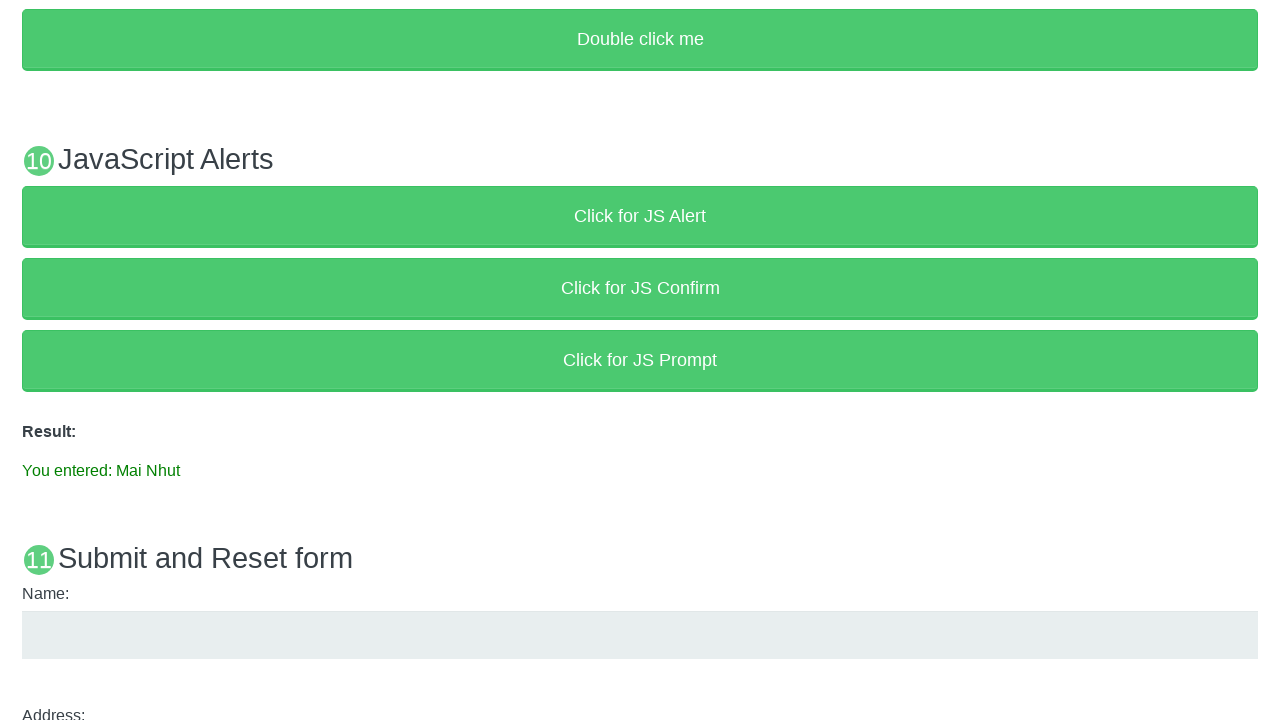

Verified result message displays 'You entered: Mai Nhut'
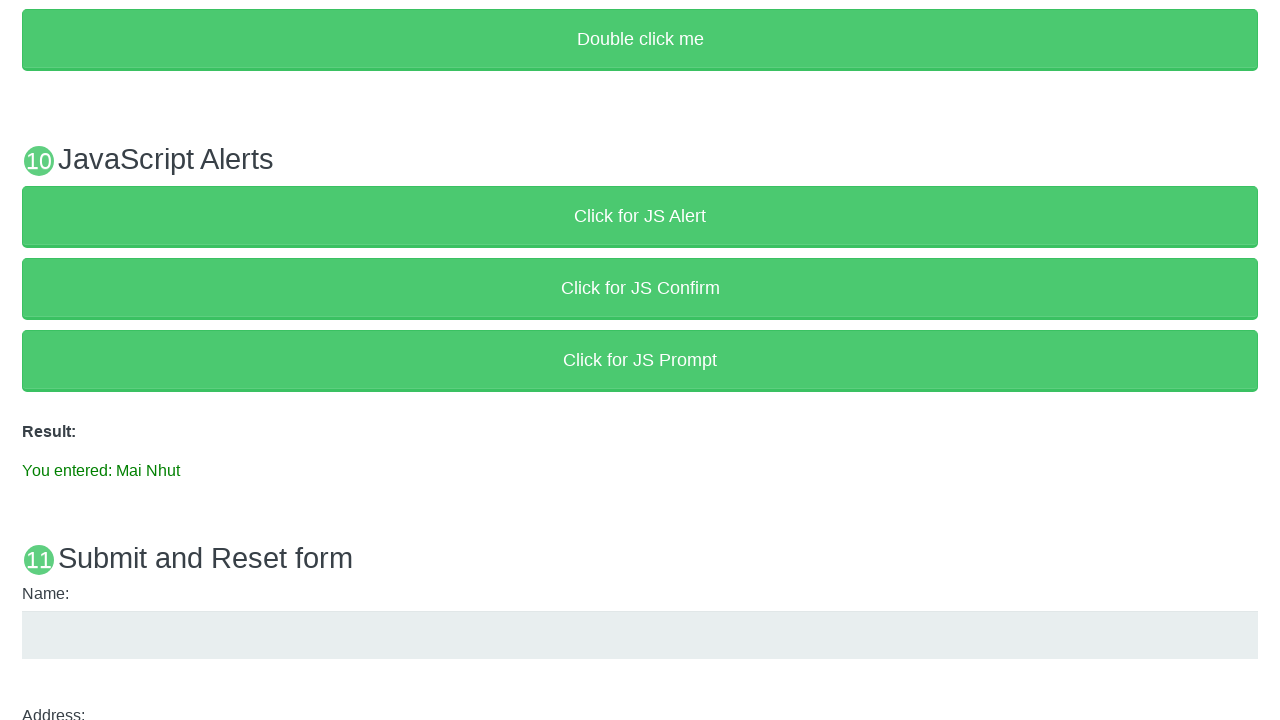

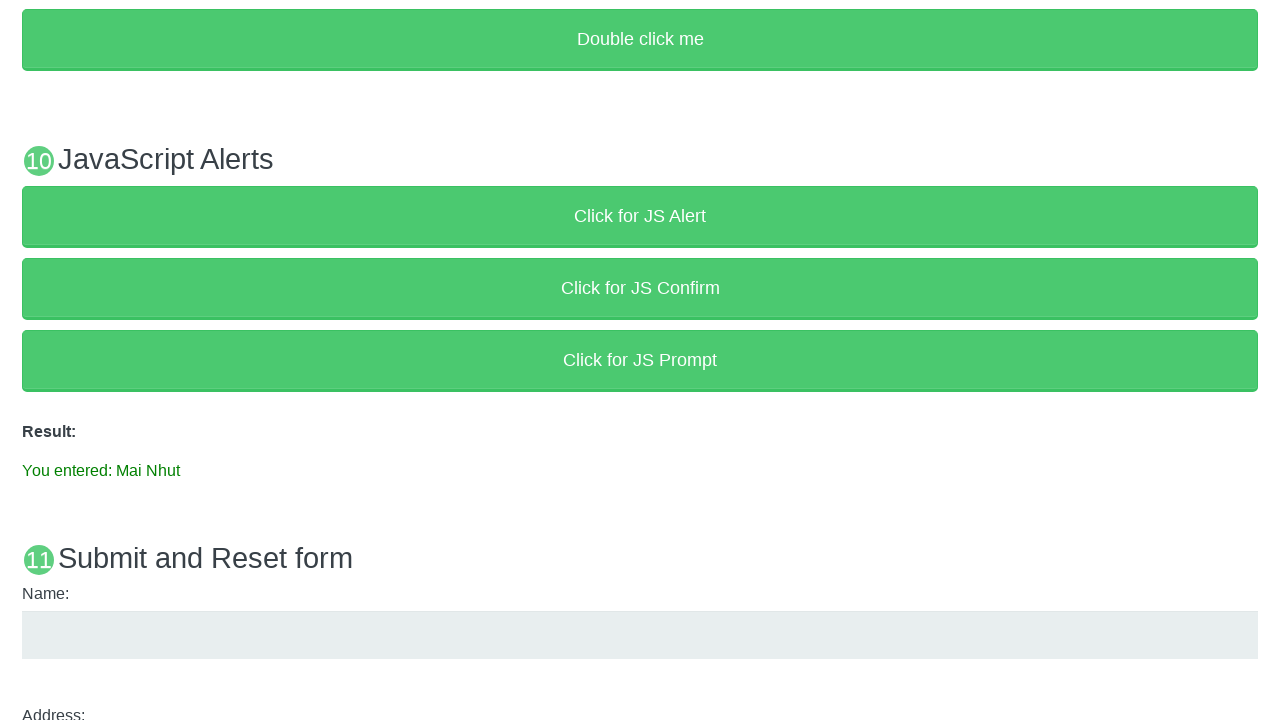